Tests dynamic loading Example 1 where a hidden element becomes visible after clicking the start button

Starting URL: https://the-internet.herokuapp.com/

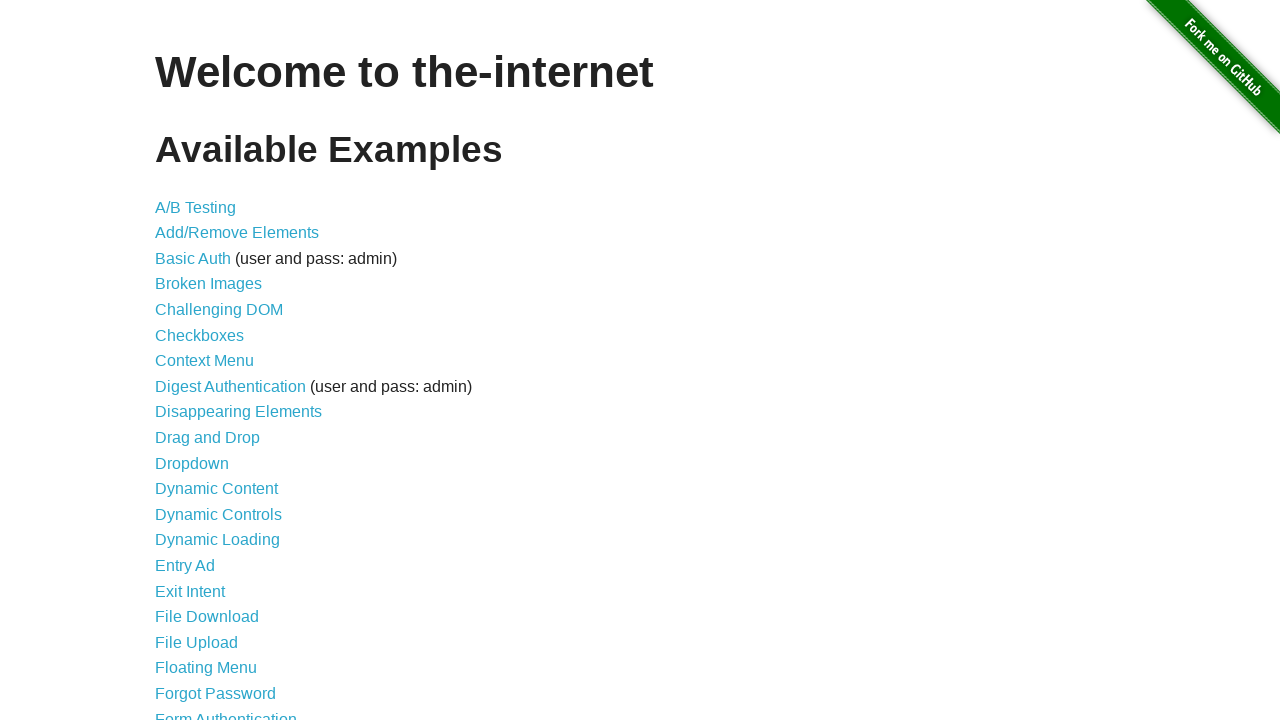

Clicked on Dynamic Loading link at (218, 540) on text=Dynamic Loading
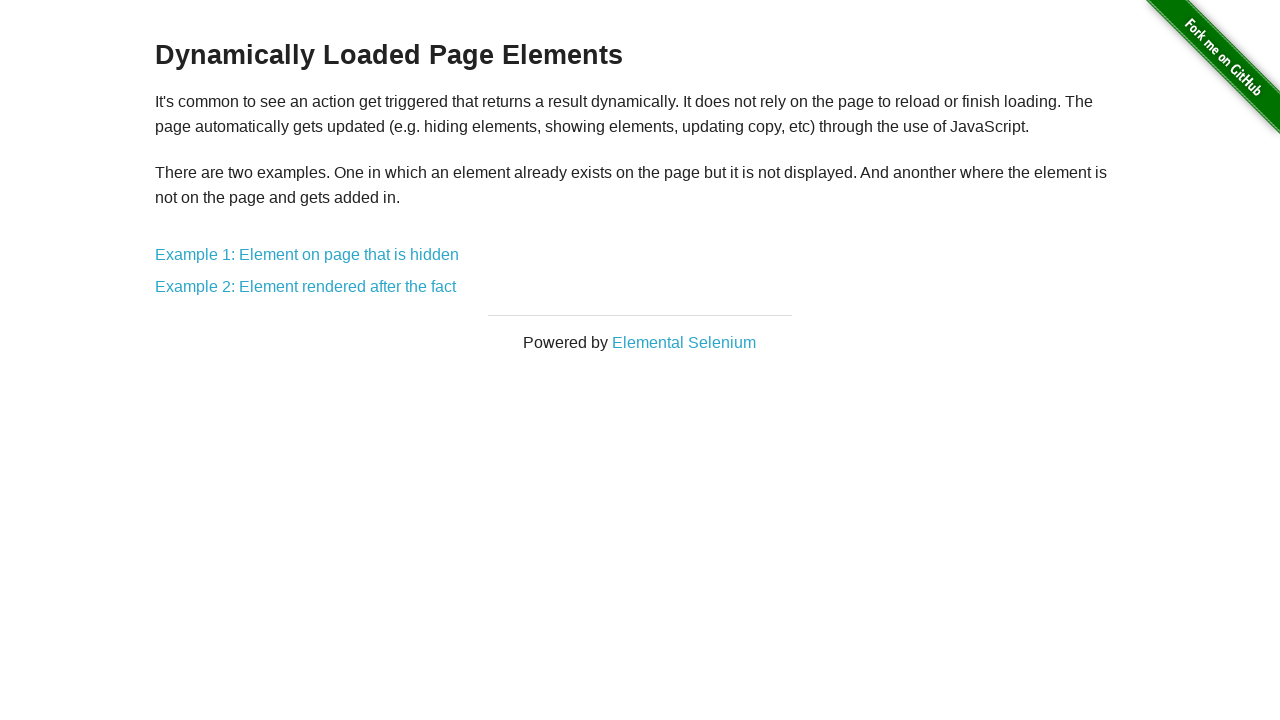

Clicked on Example 1 at (307, 255) on text=Example 1
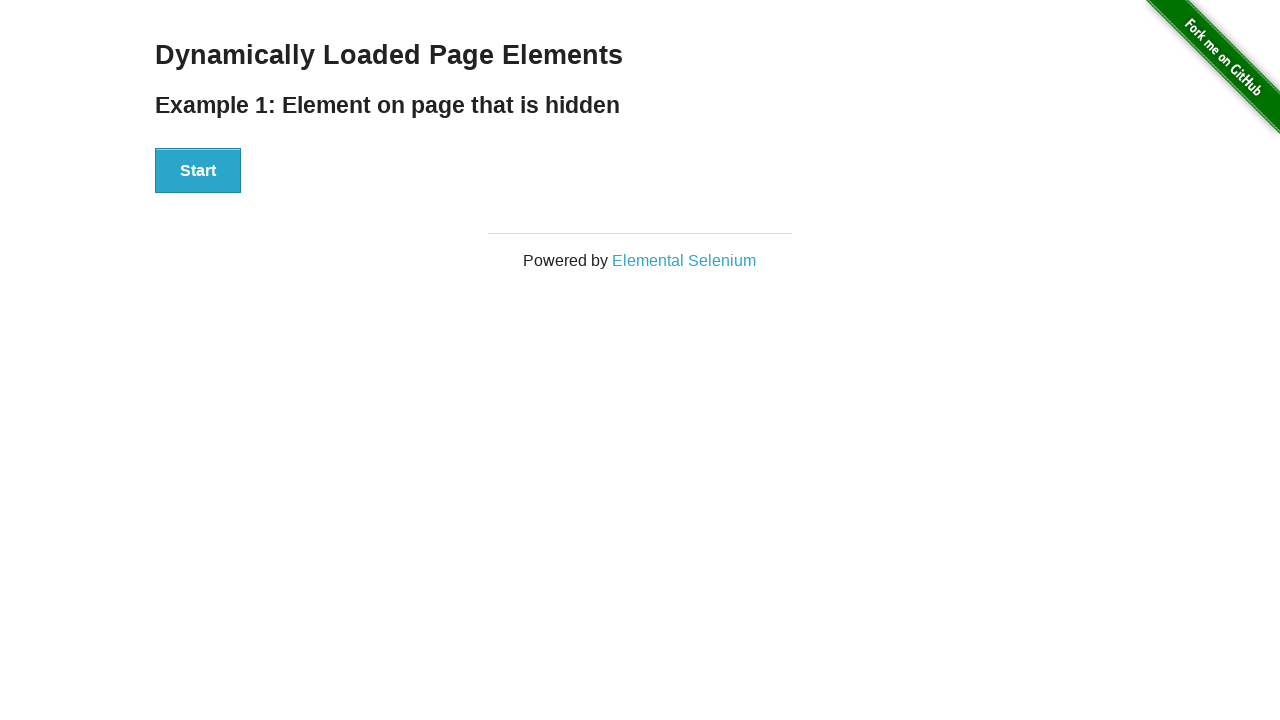

Clicked start button to trigger dynamic loading at (198, 171) on #start > button
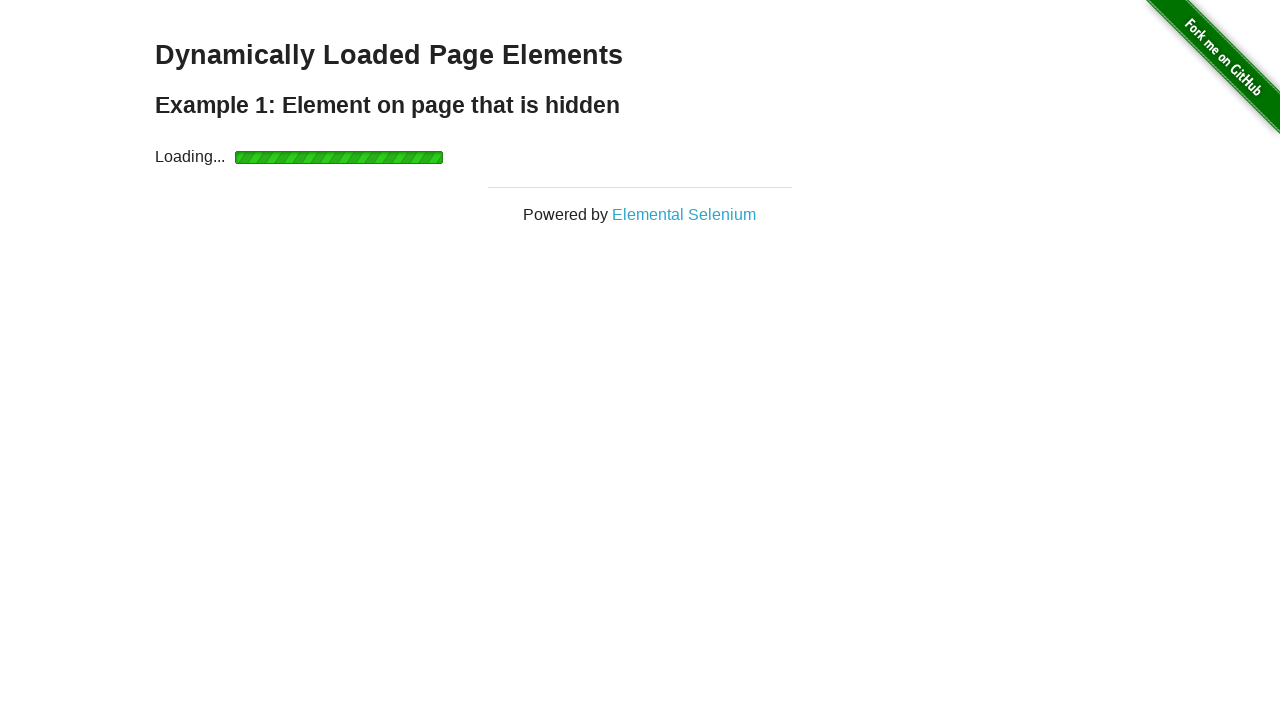

Hidden element became visible after dynamic loading completed
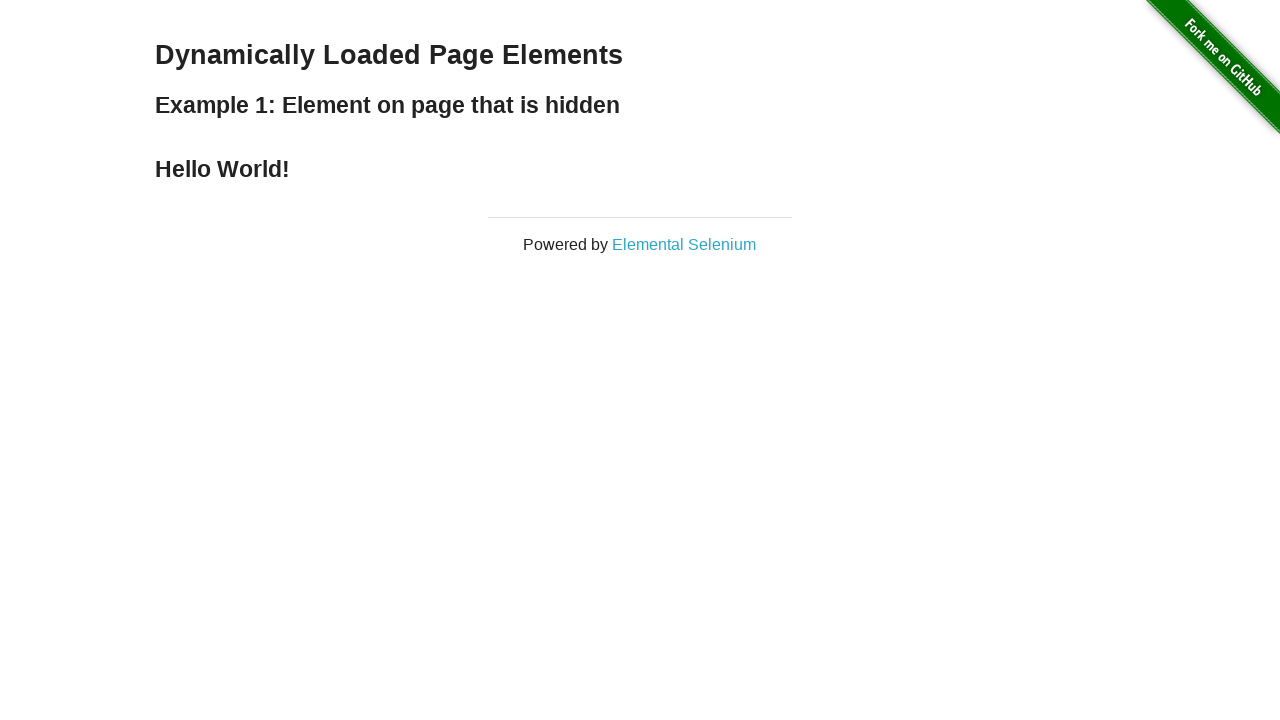

Verified finish element displays 'Hello World!' text
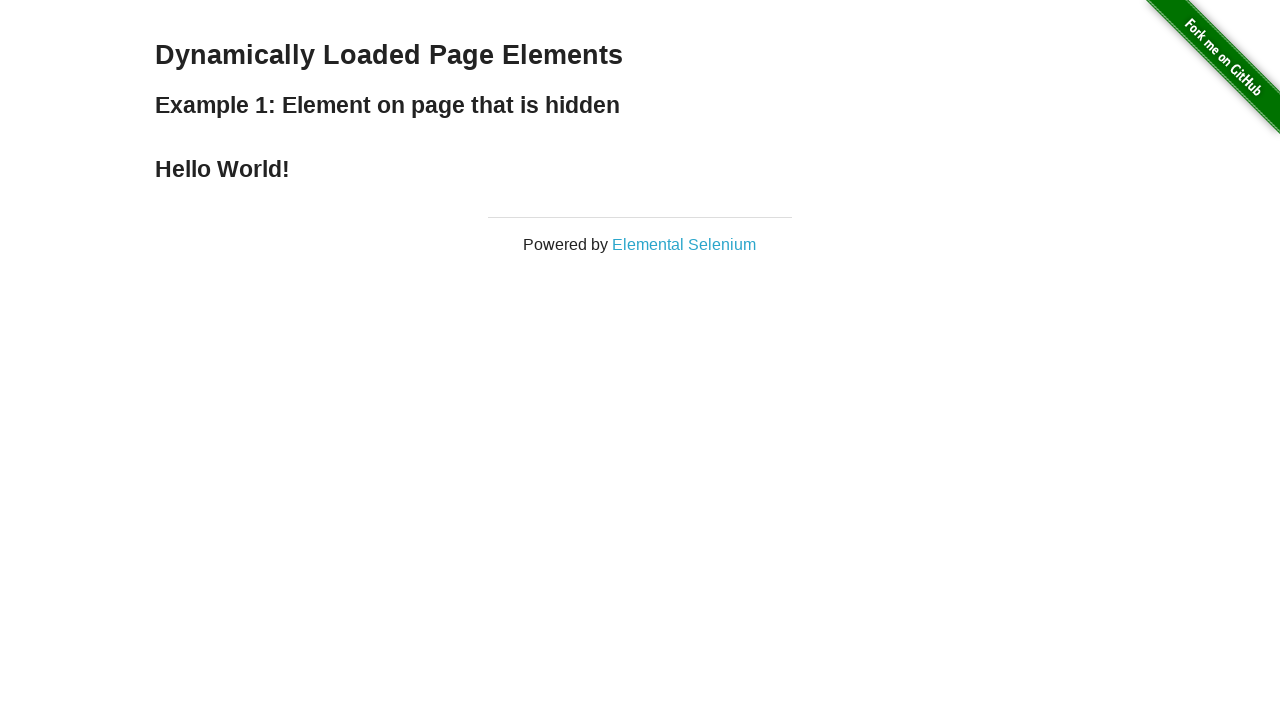

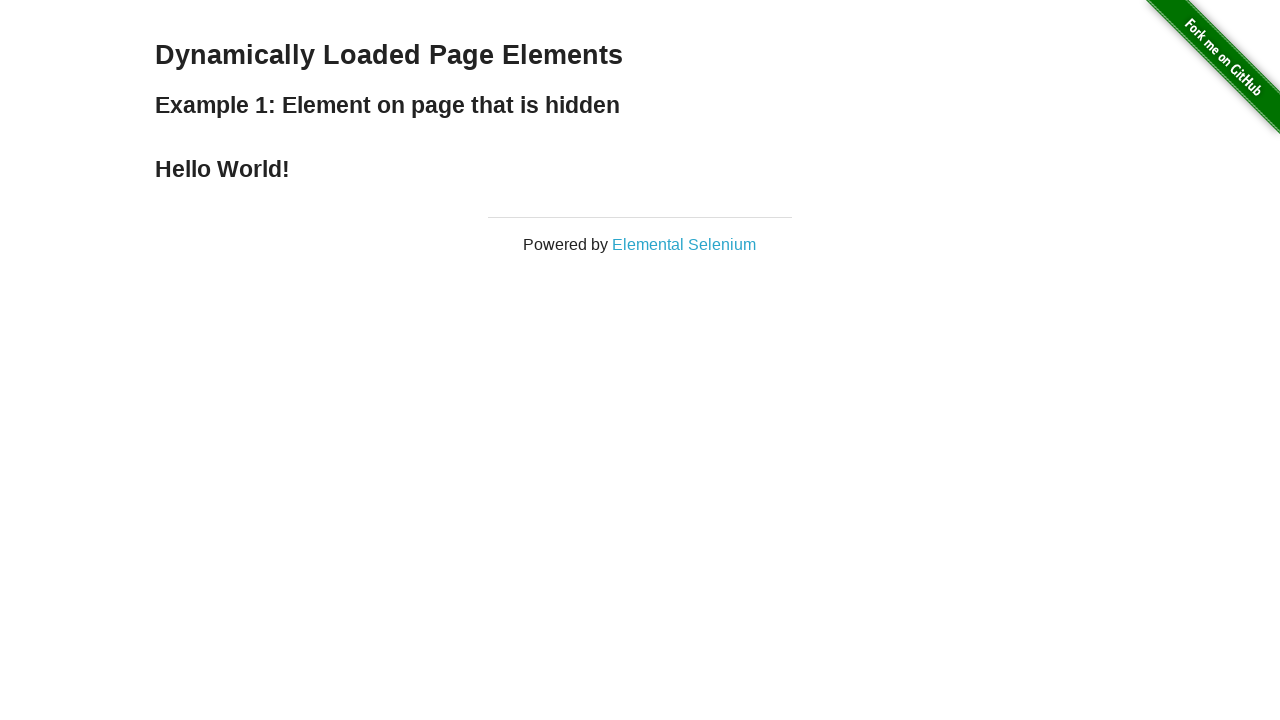